Tests drag and drop functionality by dragging column A to column B, then performing a drag by offset operation on column B.

Starting URL: https://the-internet.herokuapp.com/drag_and_drop

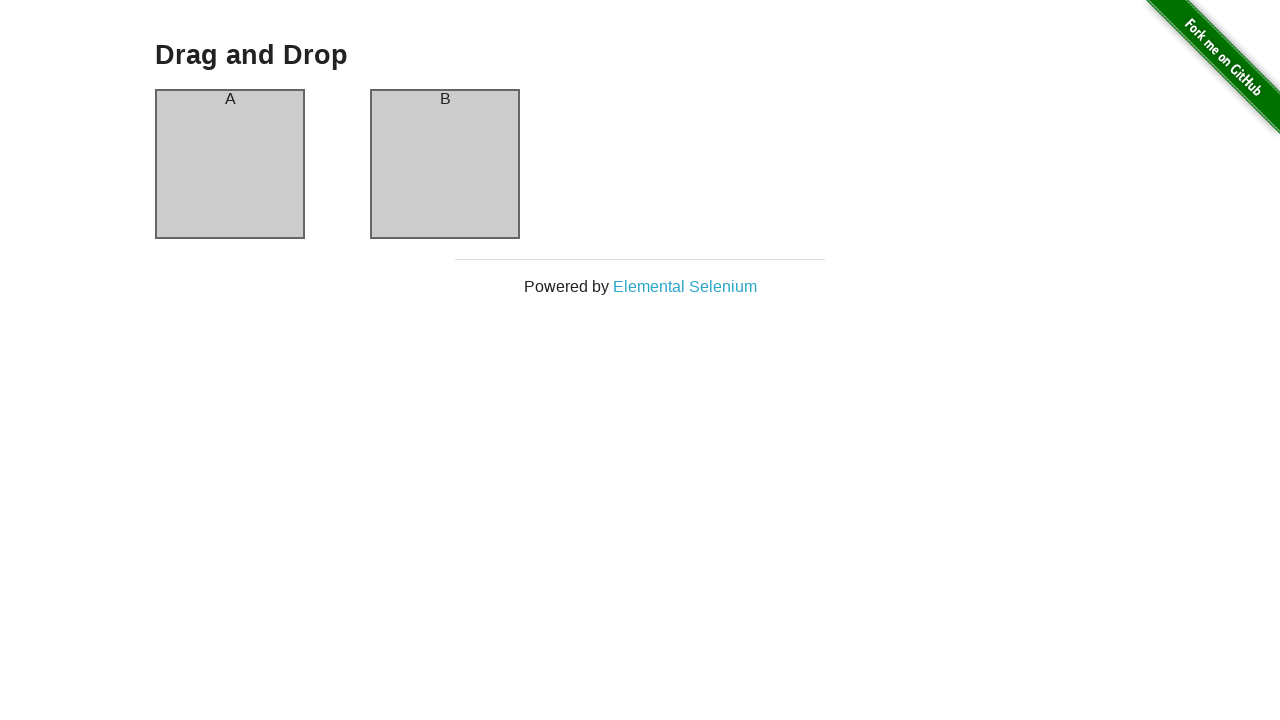

Located column A element
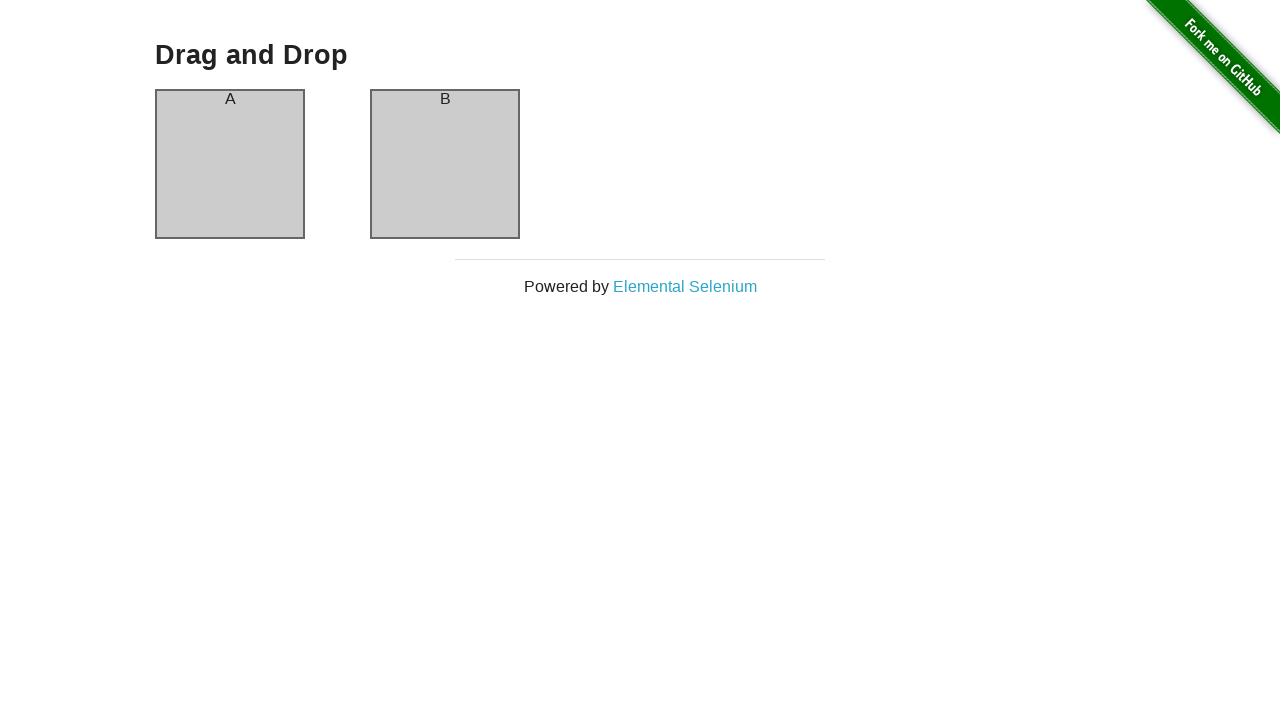

Located column B element
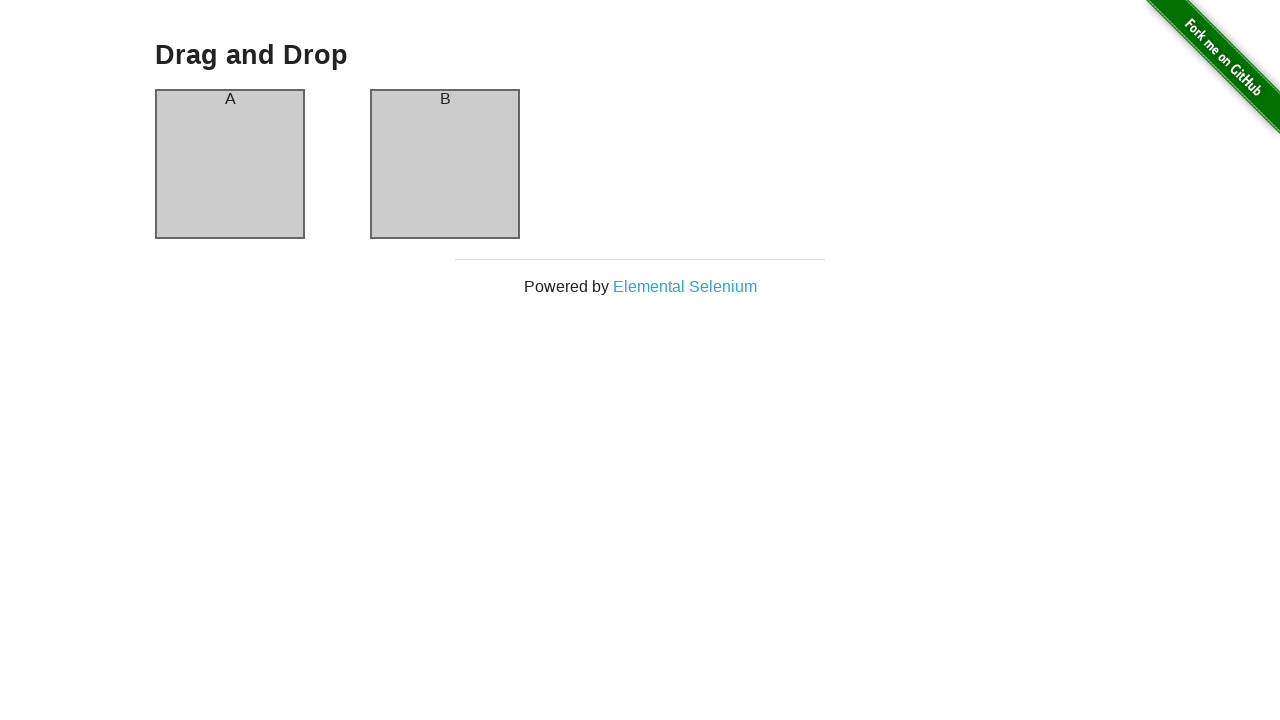

Dragged column A to column B at (445, 164)
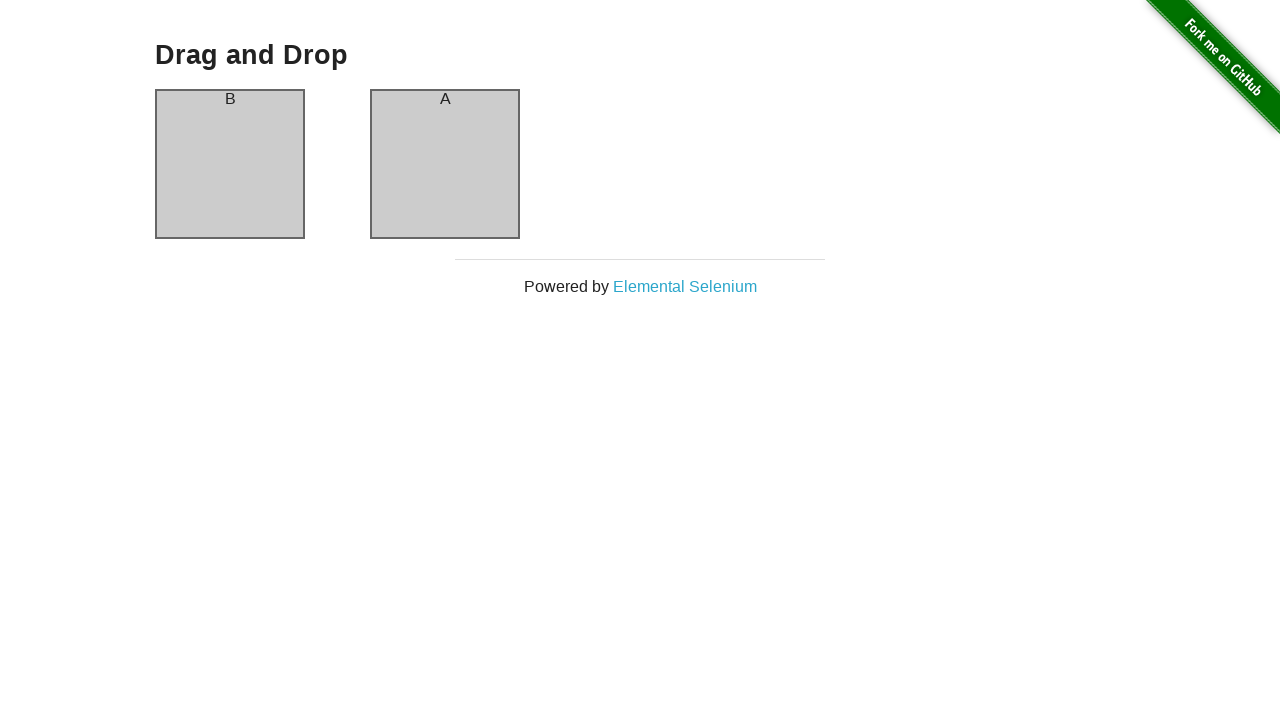

Retrieved bounding box of column B
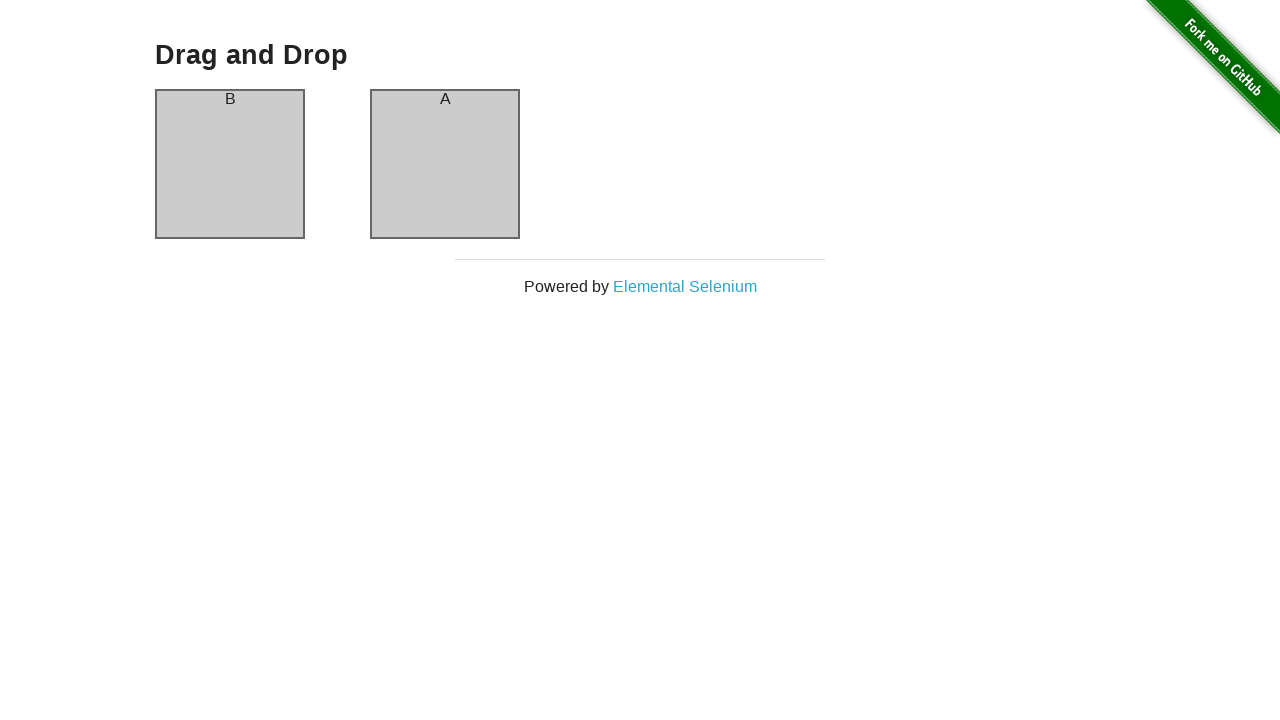

Moved mouse to center of column B at (445, 164)
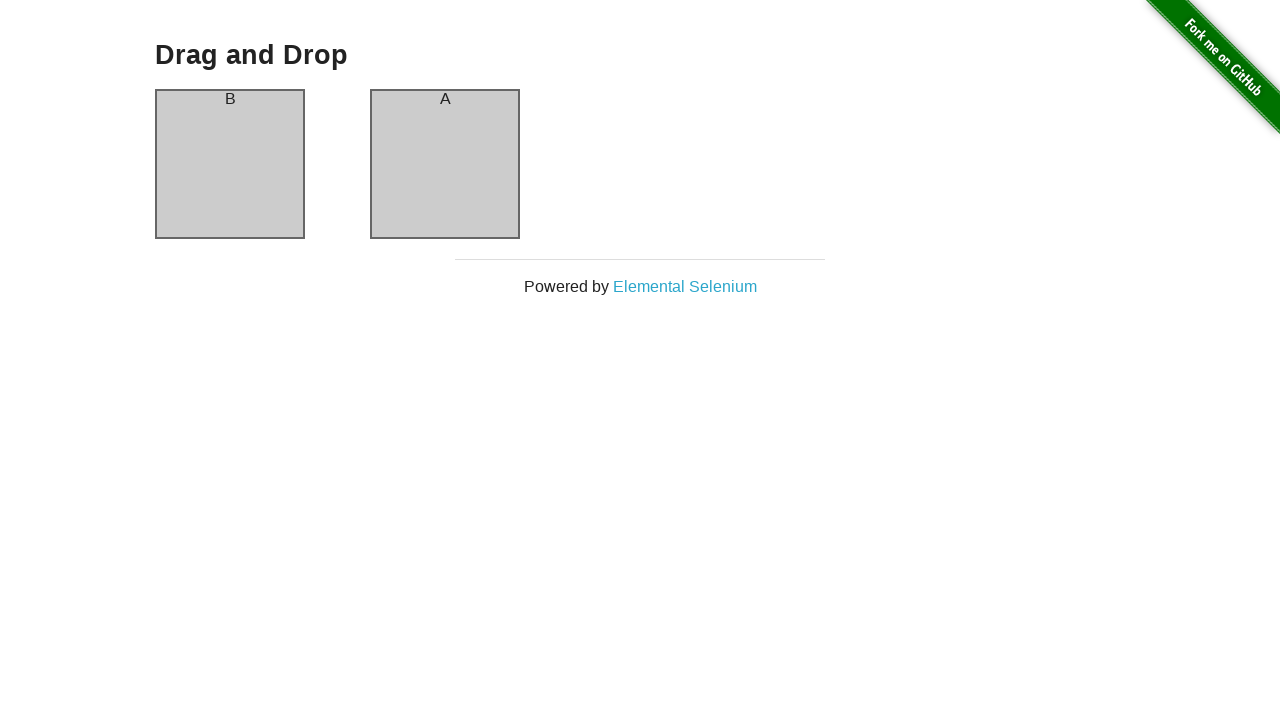

Pressed mouse button down at (445, 164)
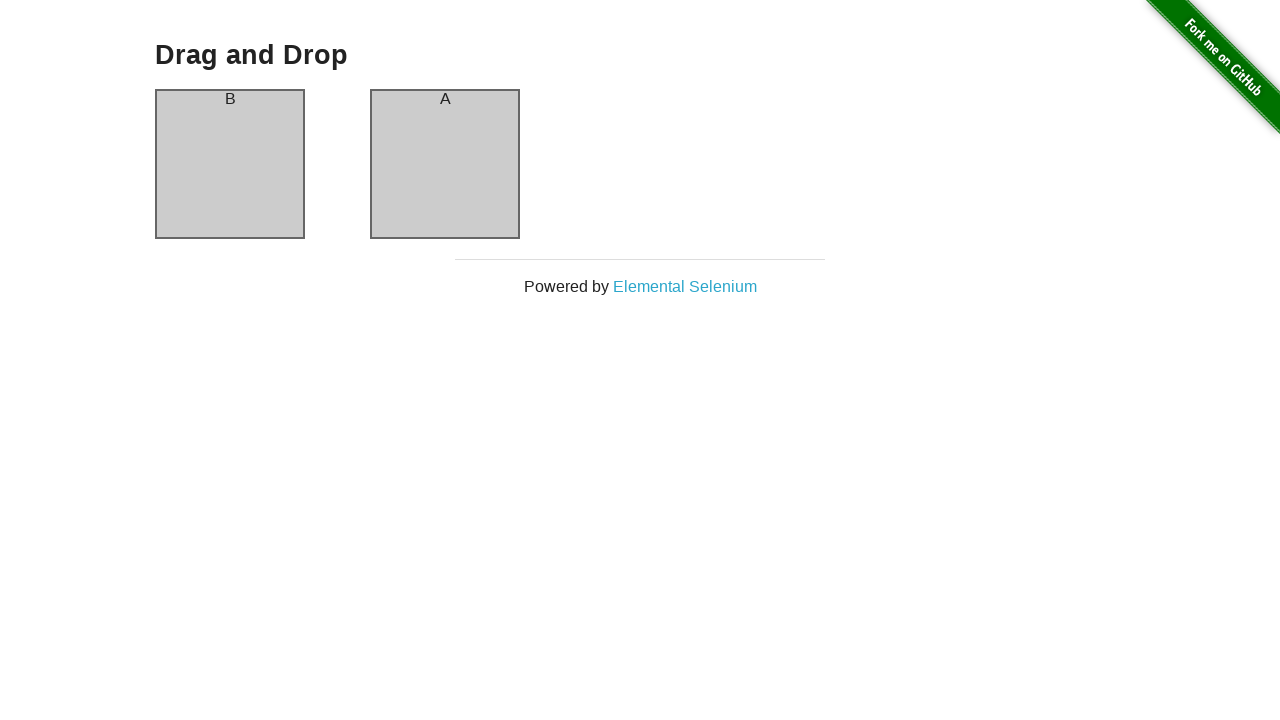

Dragged column B by offset (50px right, 200px down) at (495, 364)
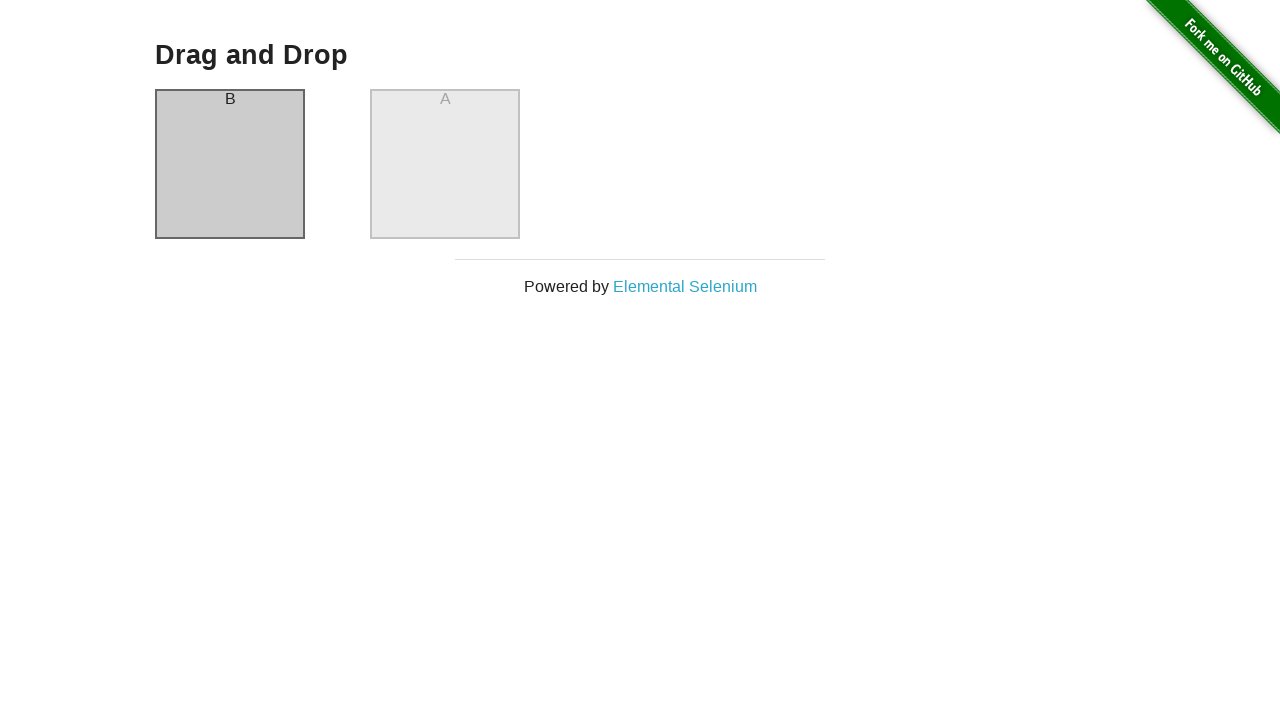

Released mouse button to complete drag operation at (495, 364)
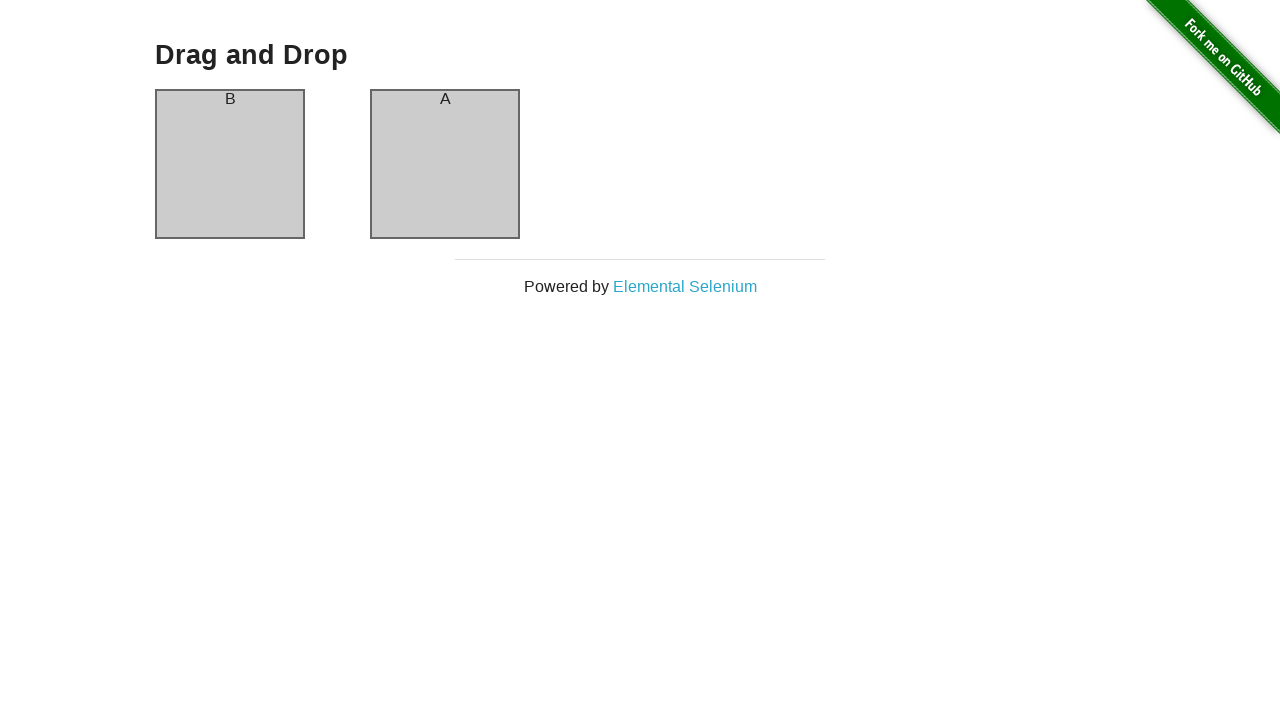

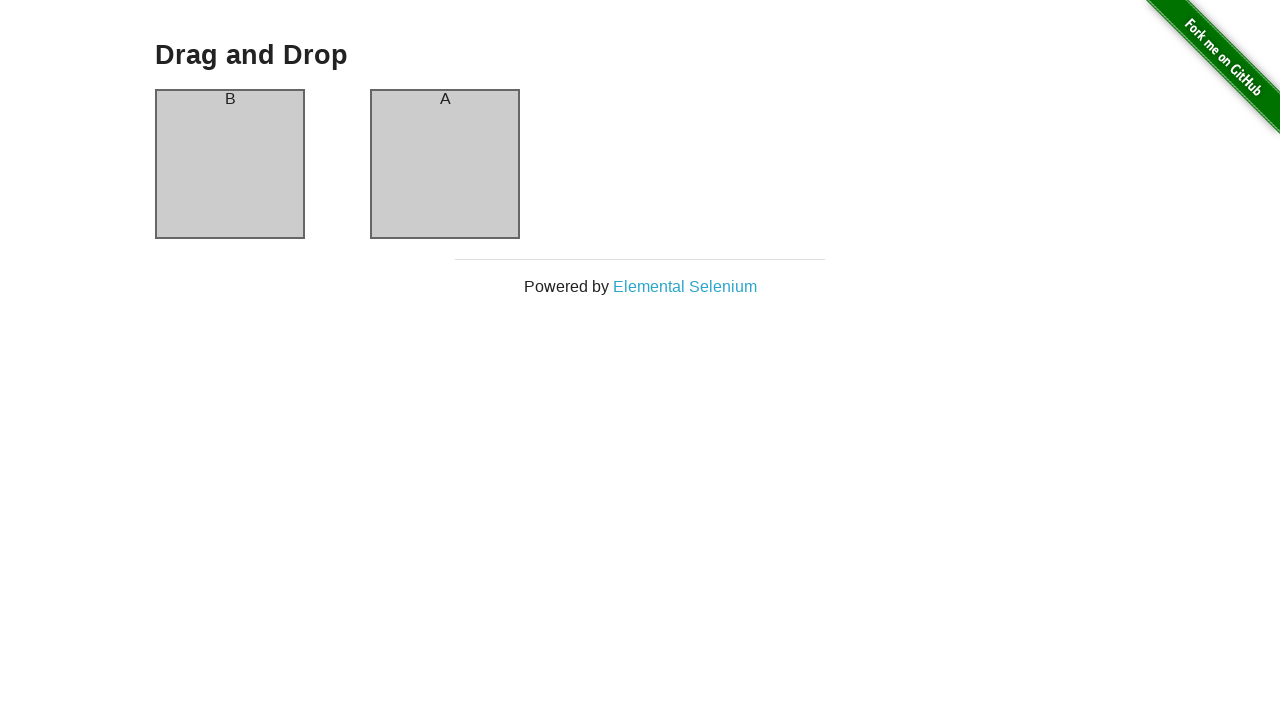